Performs a drag and drop action by offset, dragging an element to a specific coordinate position.

Starting URL: https://crossbrowsertesting.github.io/drag-and-drop

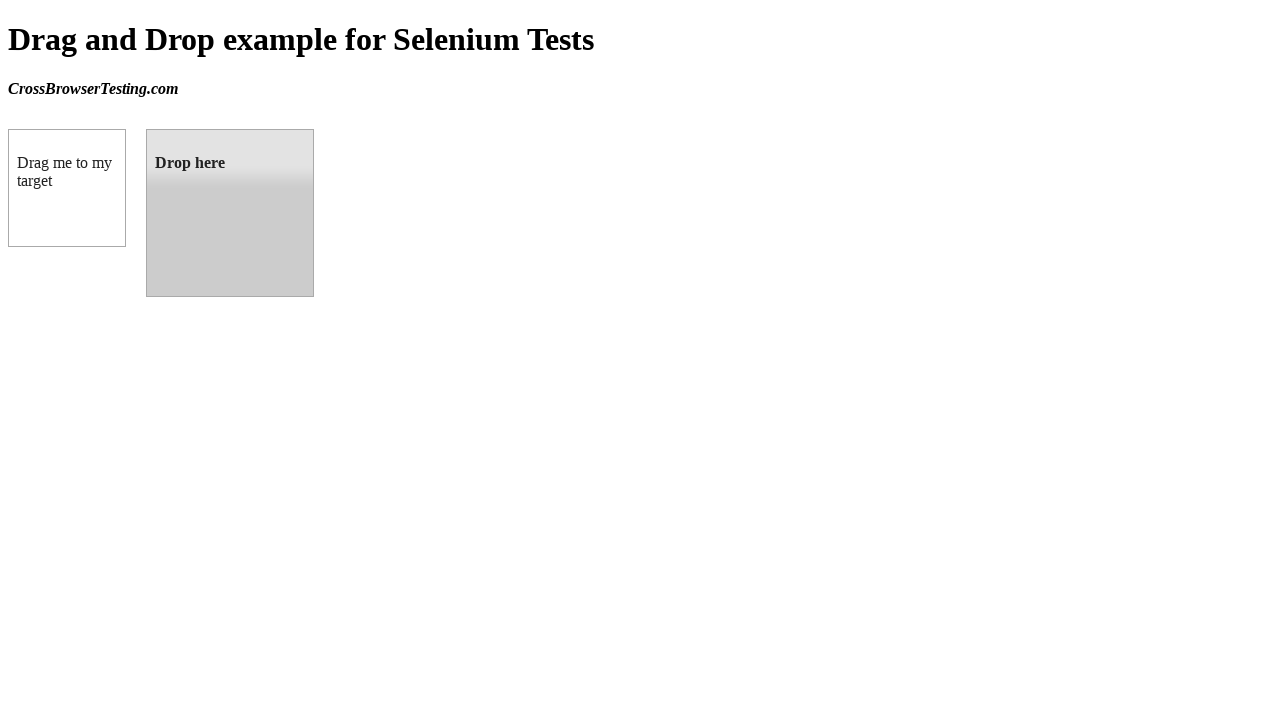

Waited for draggable element to be available
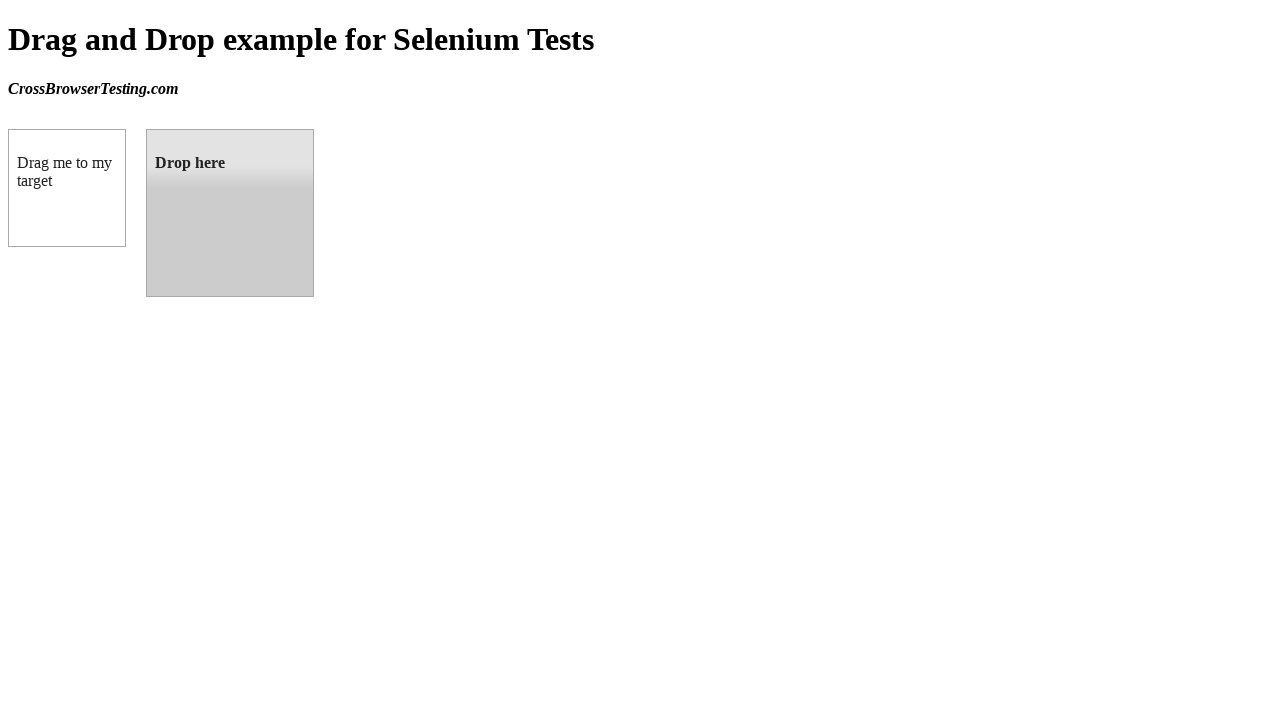

Waited for droppable element to be available
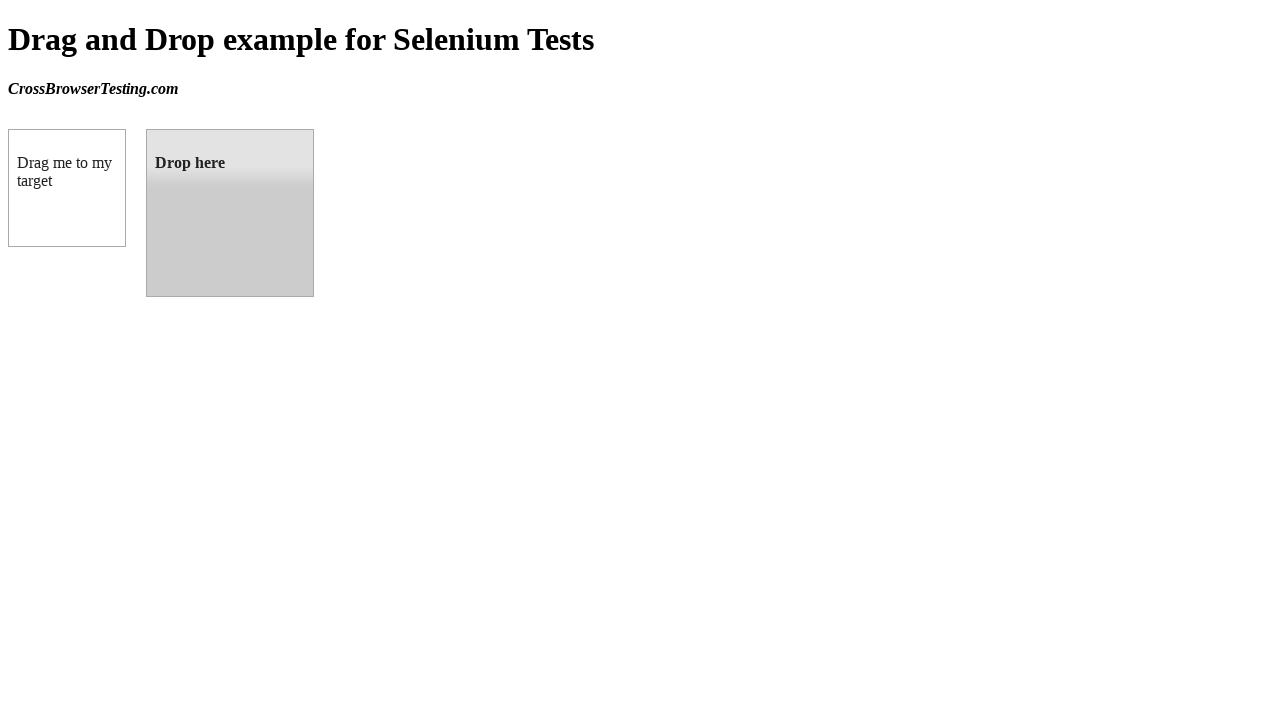

Located the droppable target element
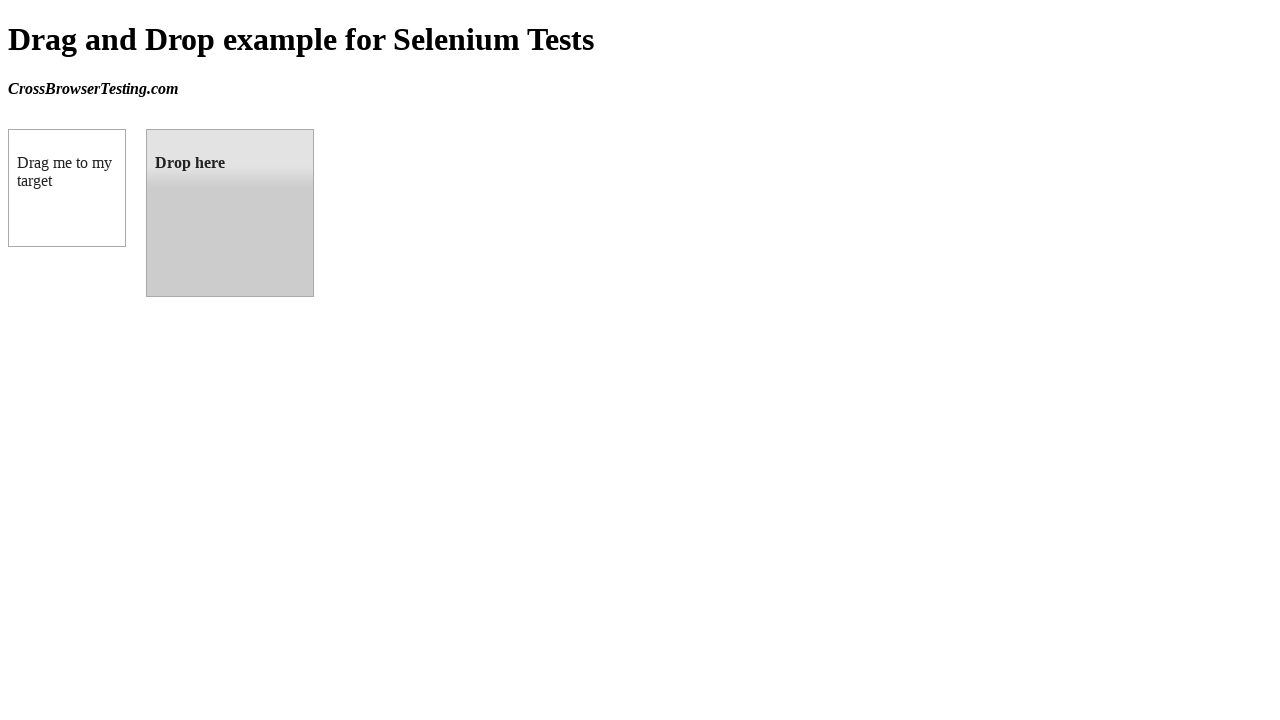

Retrieved bounding box of droppable element
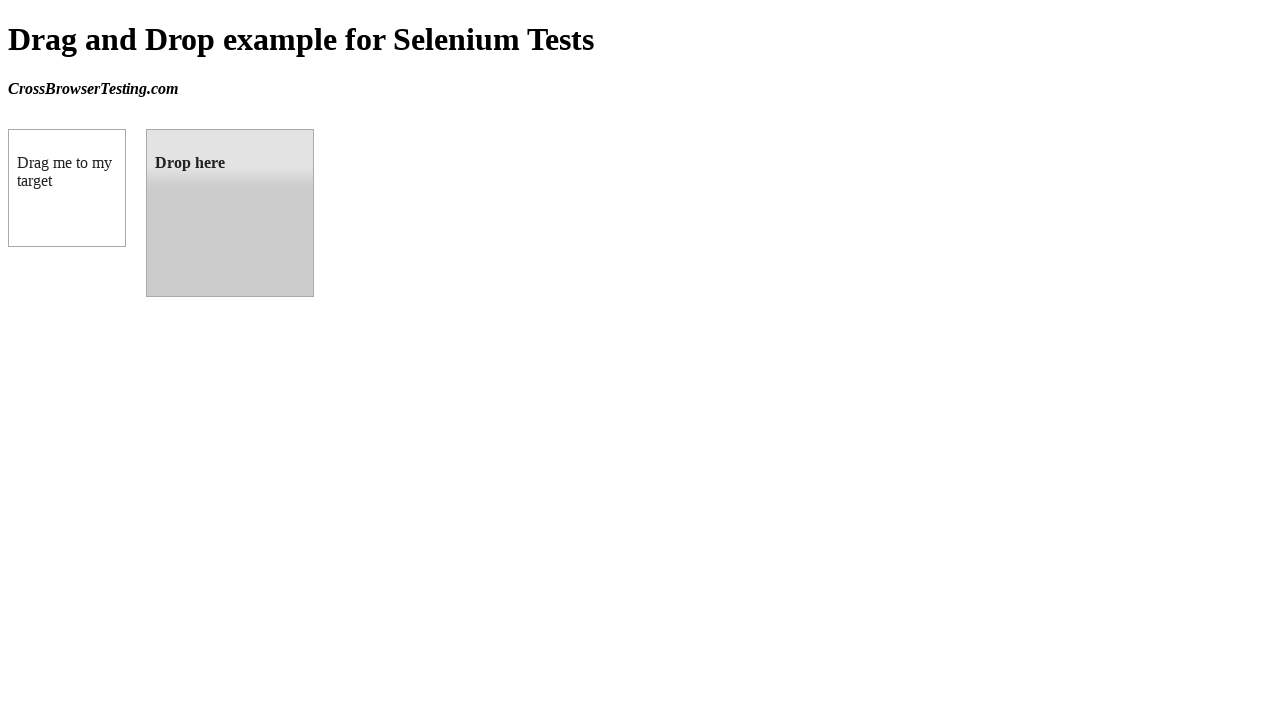

Located the draggable source element
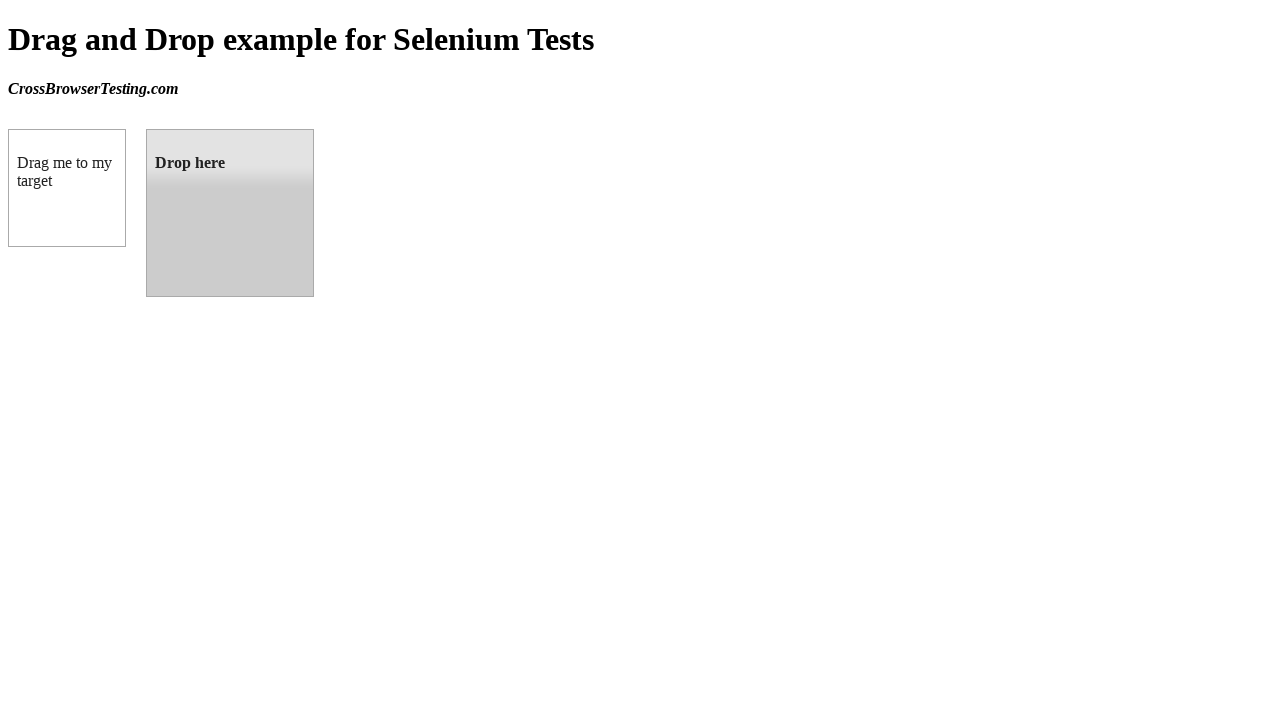

Retrieved bounding box of draggable element
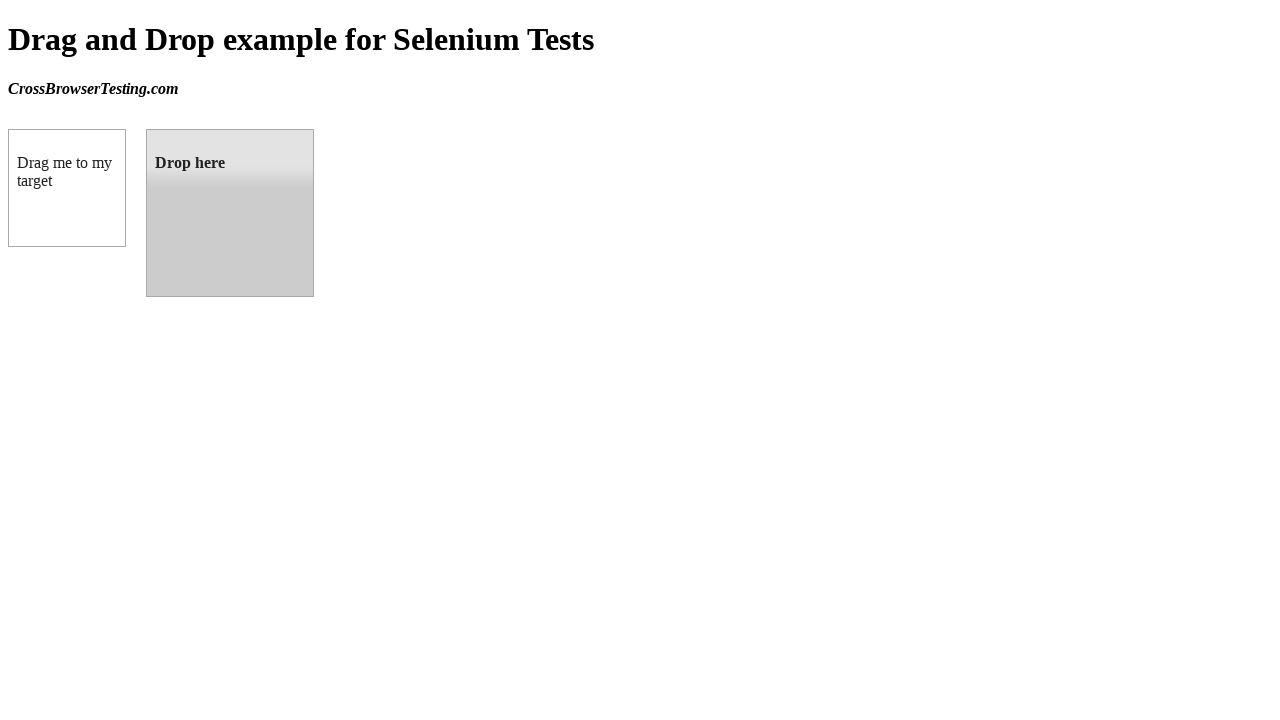

Moved mouse to center of draggable element at (67, 188)
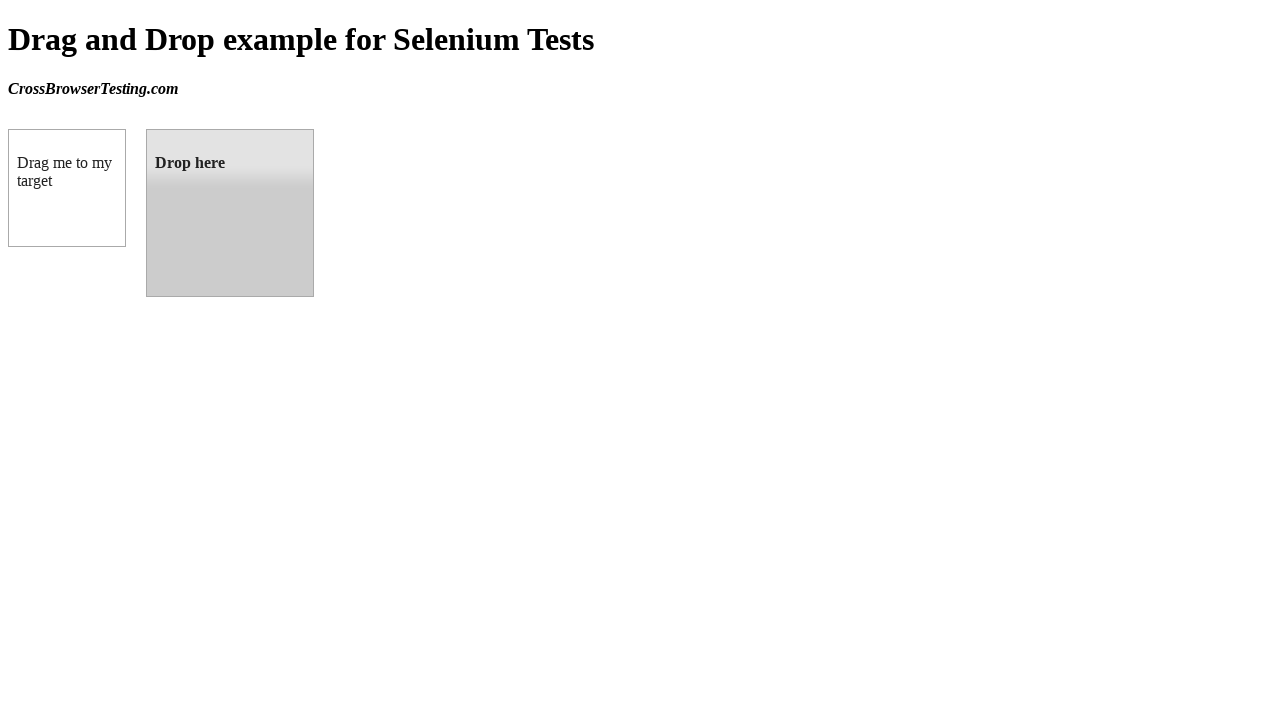

Pressed mouse button down to start drag at (67, 188)
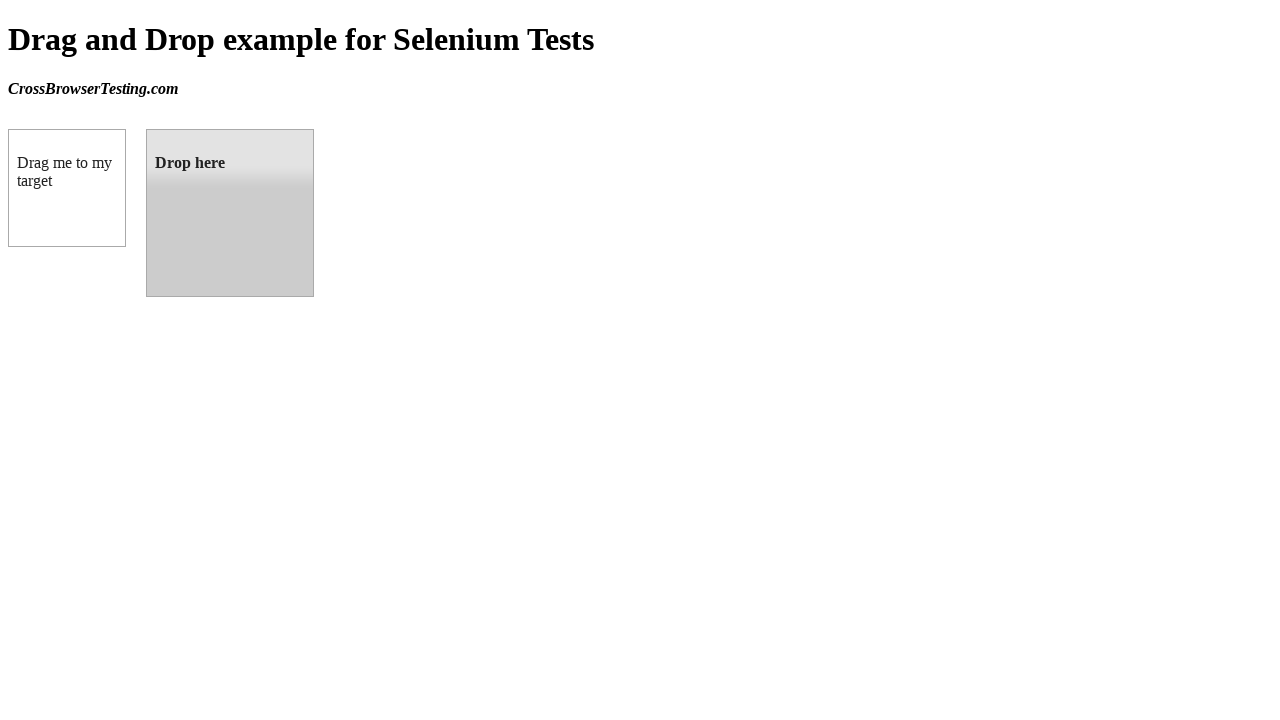

Dragged element to center of droppable target at (230, 213)
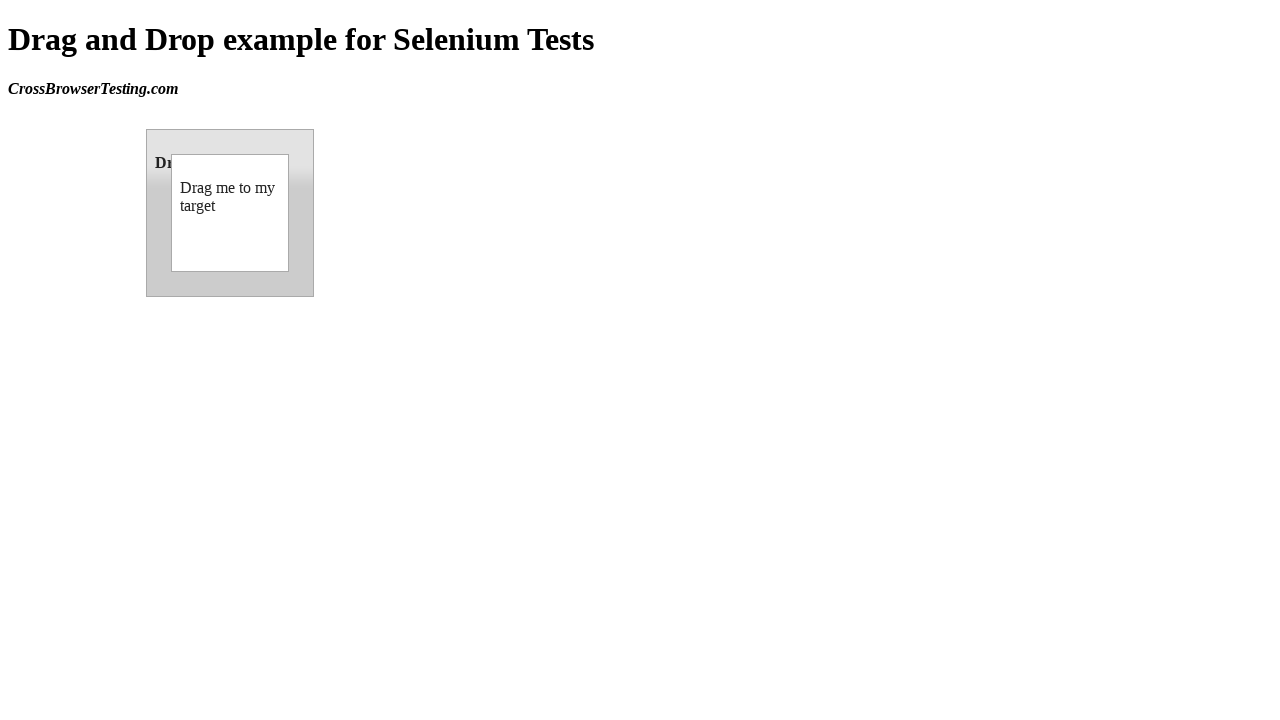

Released mouse button to complete drag and drop at (230, 213)
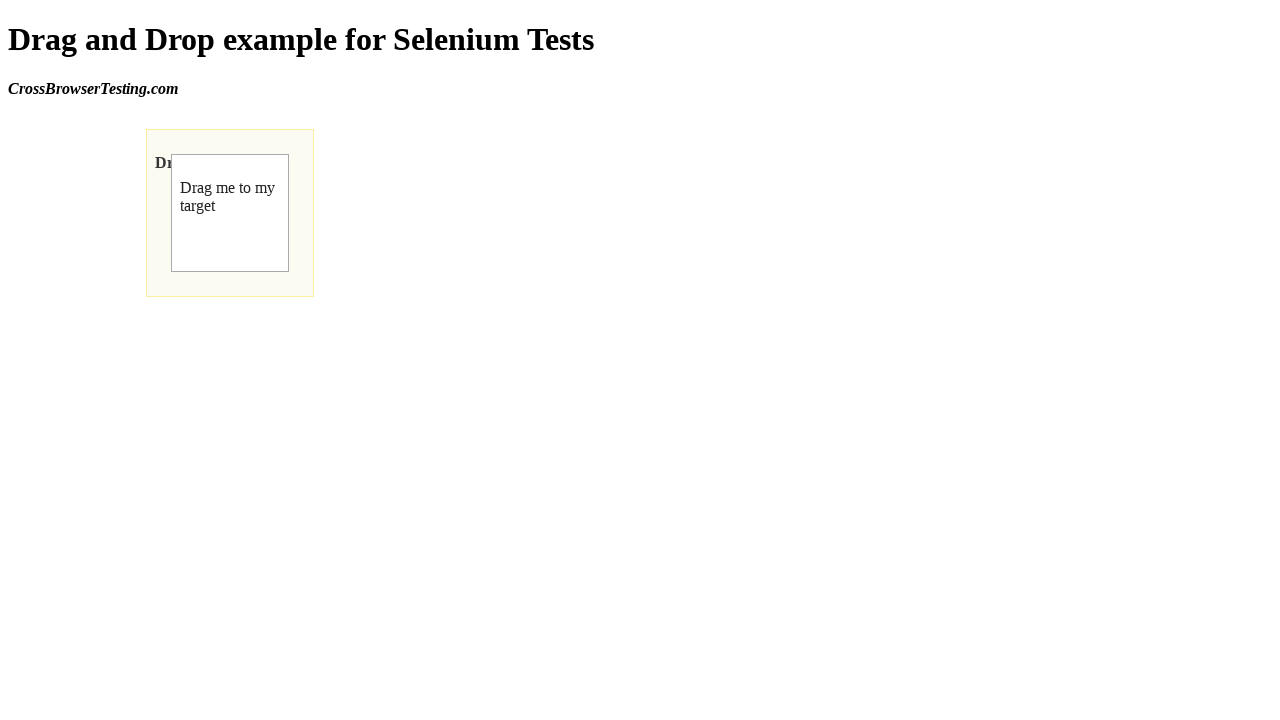

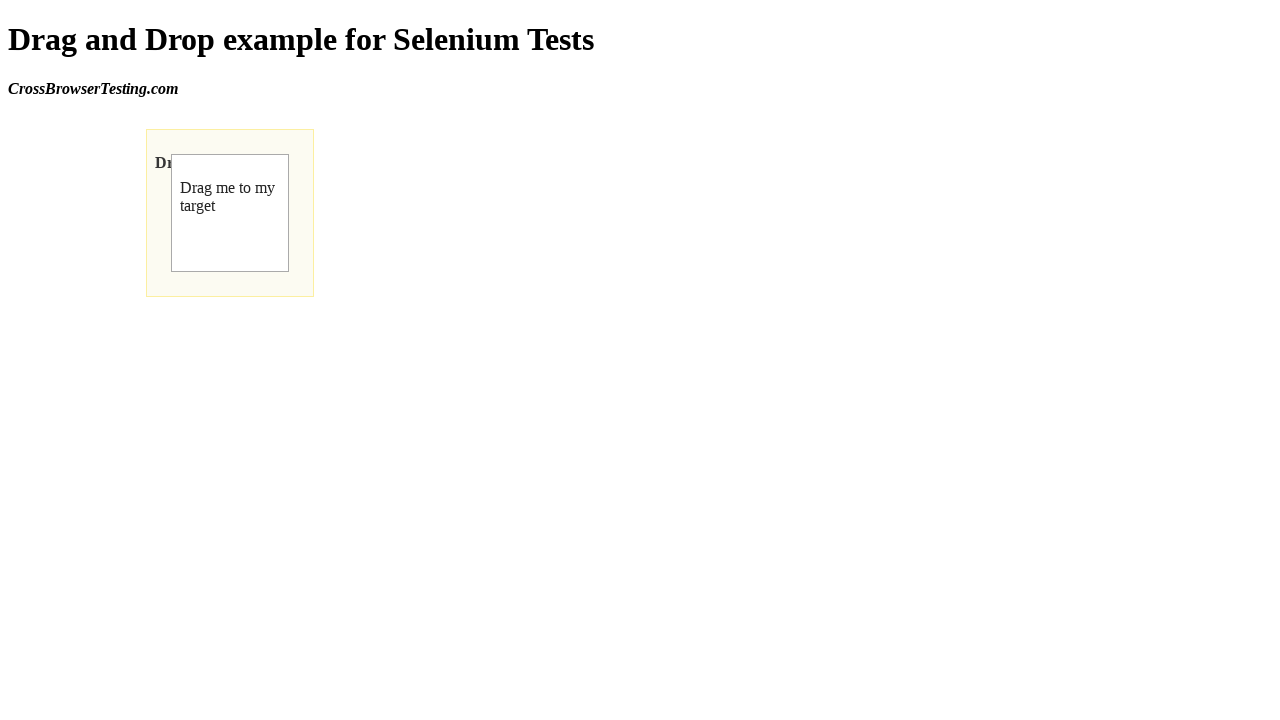